Tests the Contact Us form on automationexercise.com by filling in name, email, subject, message fields, uploading a file, submitting the form, and verifying the success message.

Starting URL: https://www.automationexercise.com/

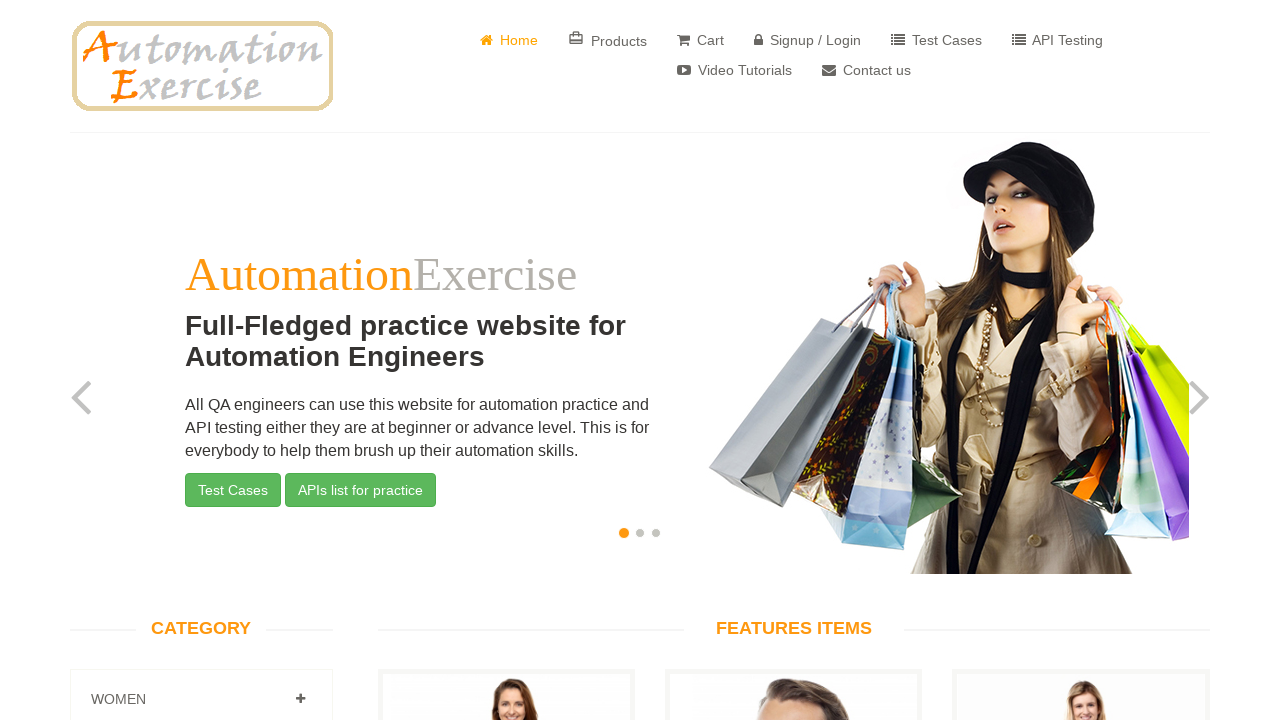

Verified home page loaded at https://www.automationexercise.com/
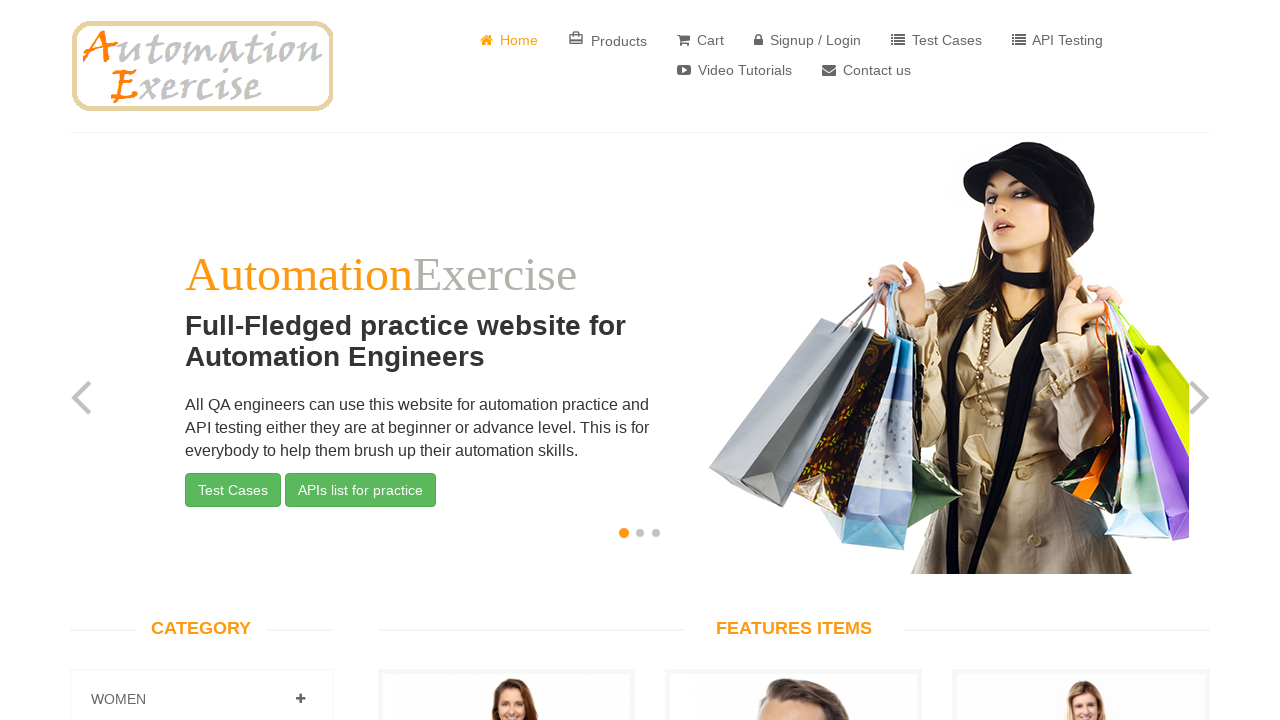

Clicked 'Contact Us' button at (866, 70) on a[href='/contact_us']
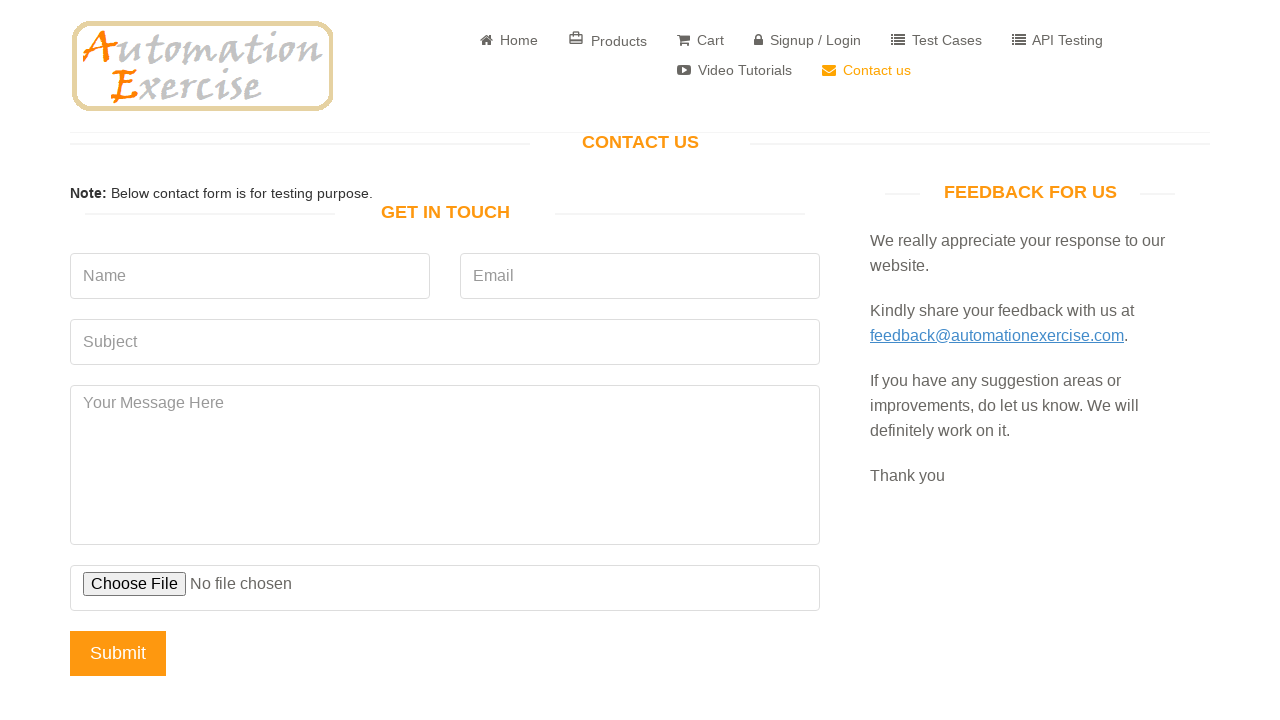

Verified 'GET IN TOUCH' heading is visible on Contact Us page
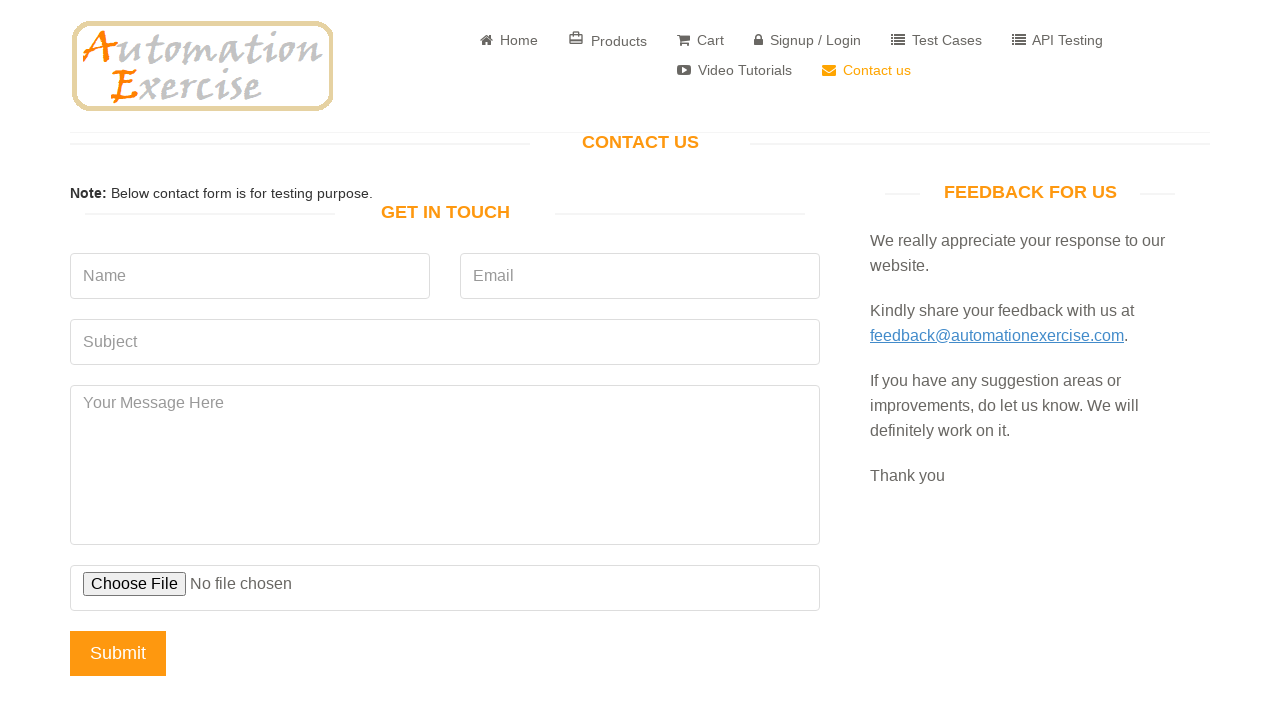

Filled name field with 'John Smith' on input[name='name']
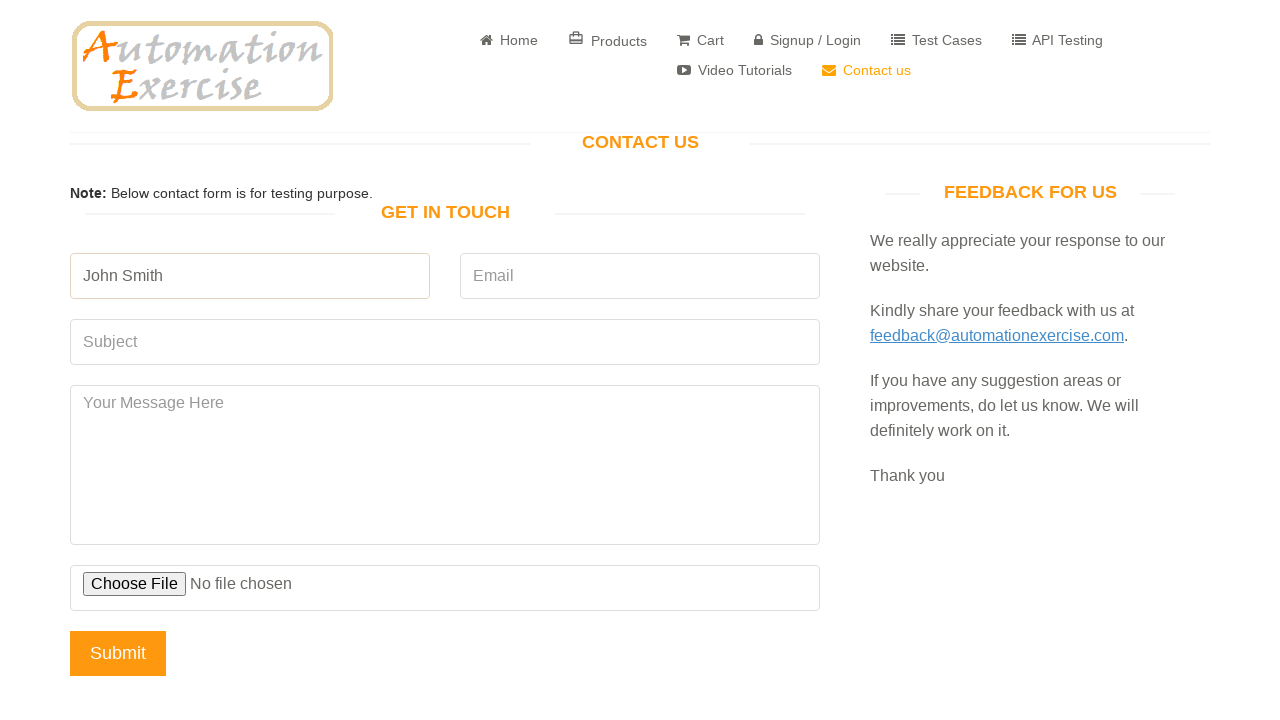

Filled email field with 'johnsmith87@example.com' on input[name='email']
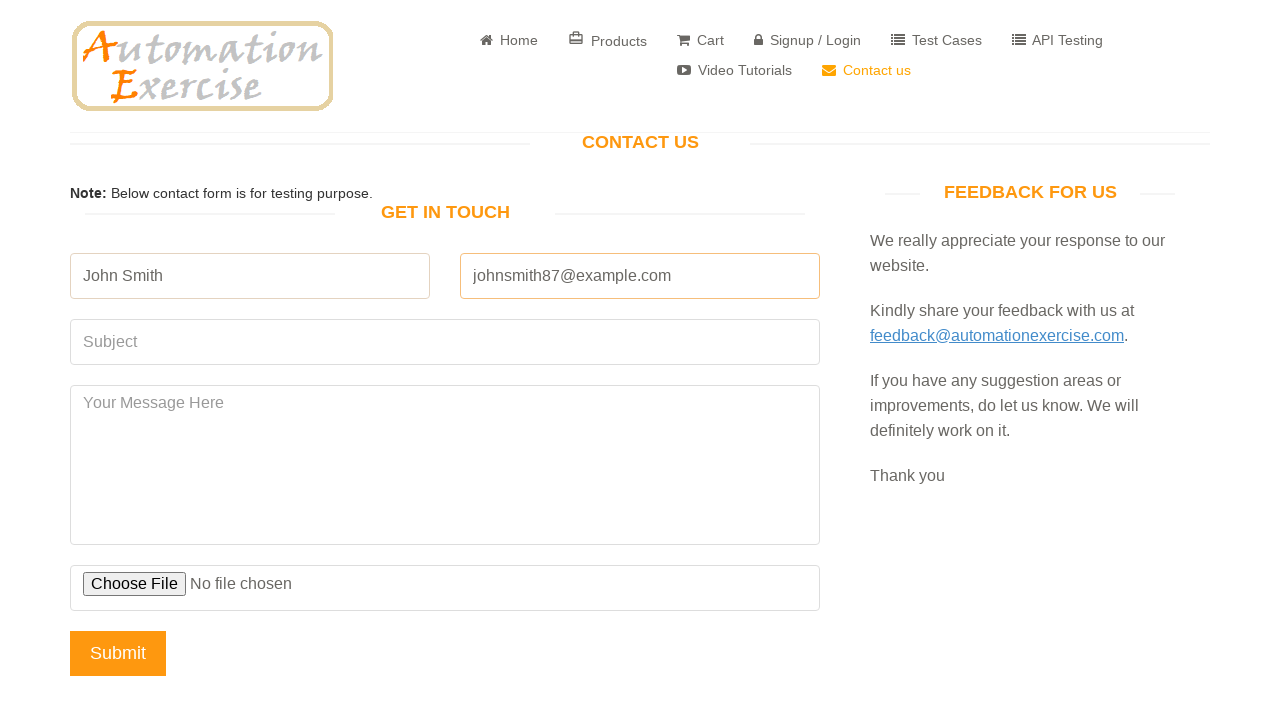

Filled subject field with 'Test Subject Inquiry' on input[name='subject']
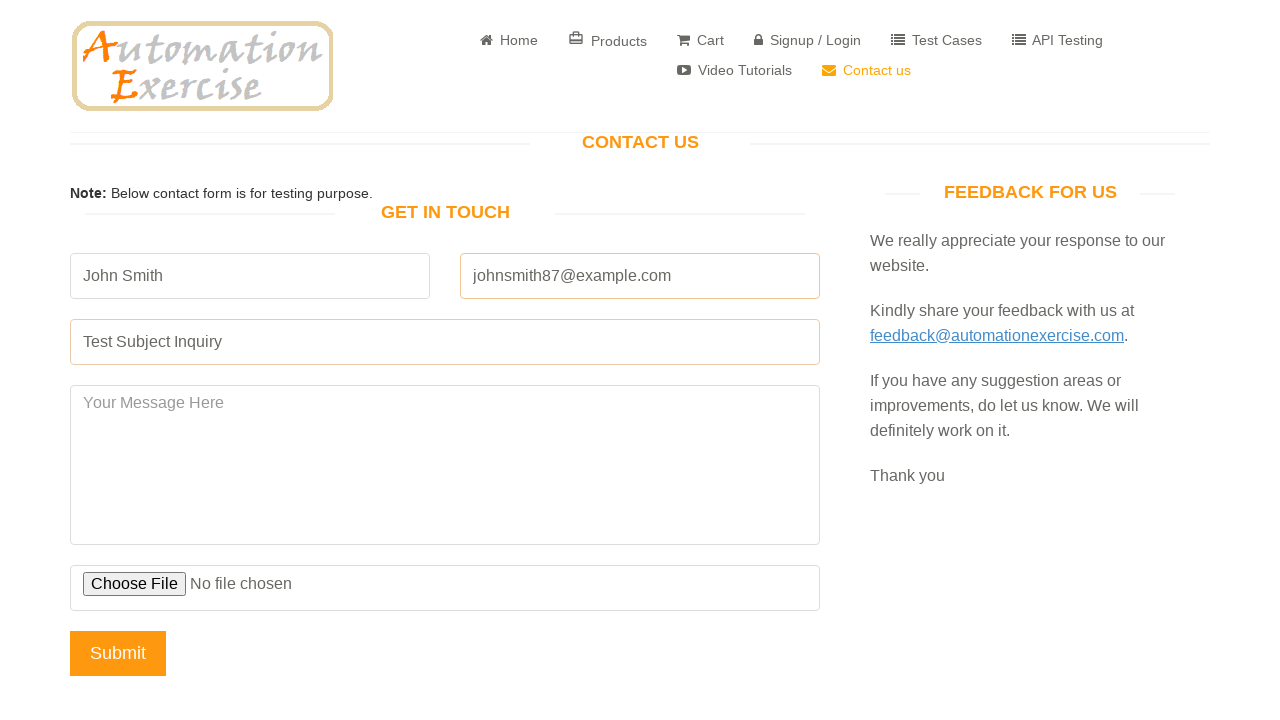

Filled message field with test message on textarea[name='message']
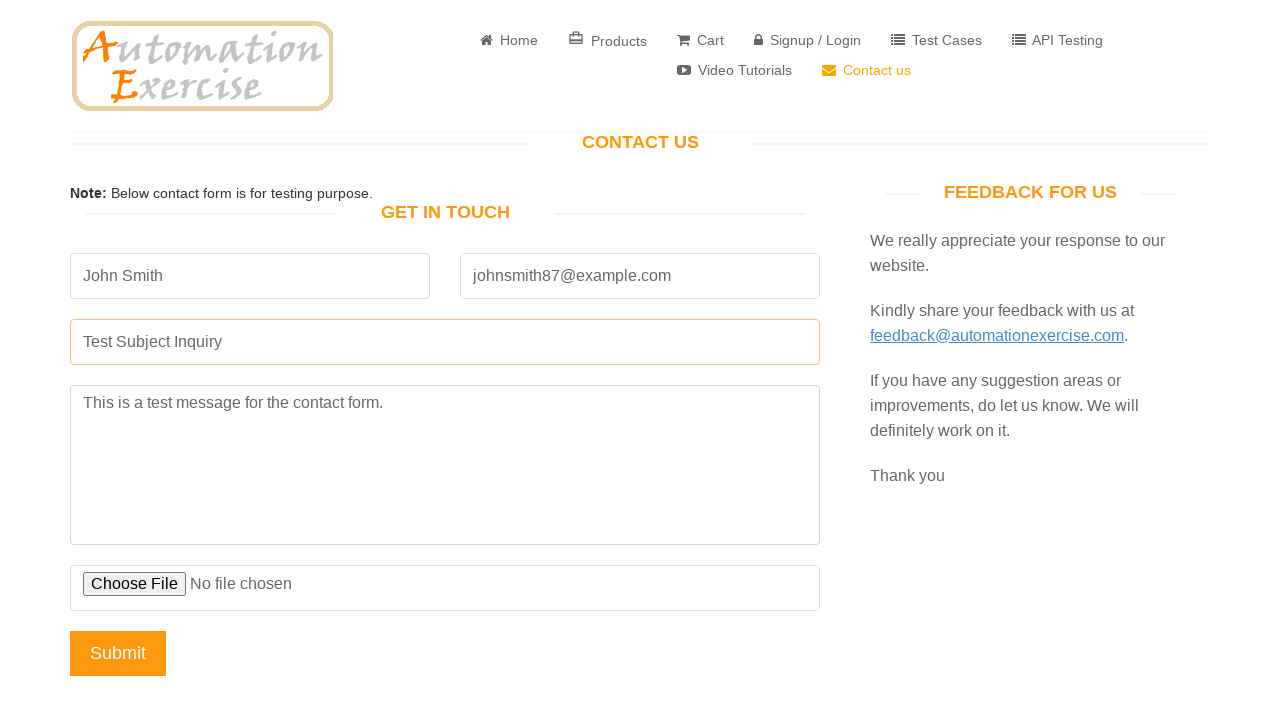

Skipped file upload (no real file provided)
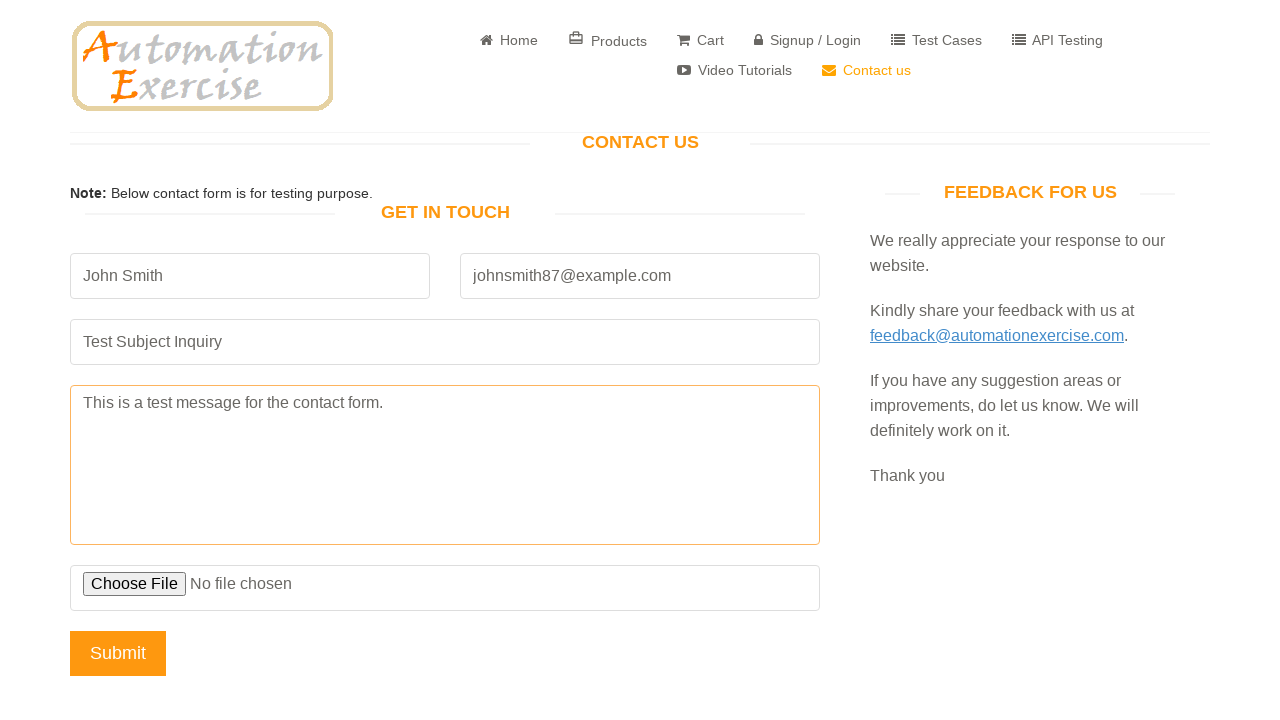

Clicked 'Submit' button at (118, 653) on input[name='submit']
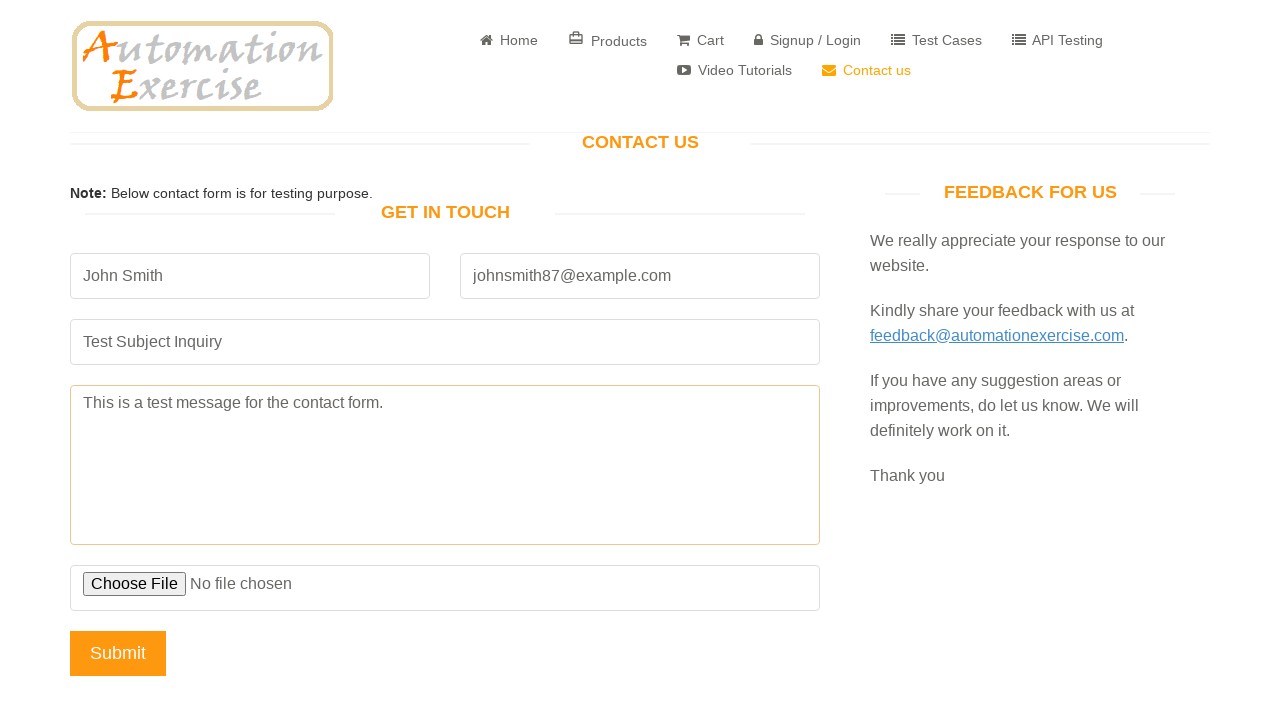

Set up dialog handler to accept alerts
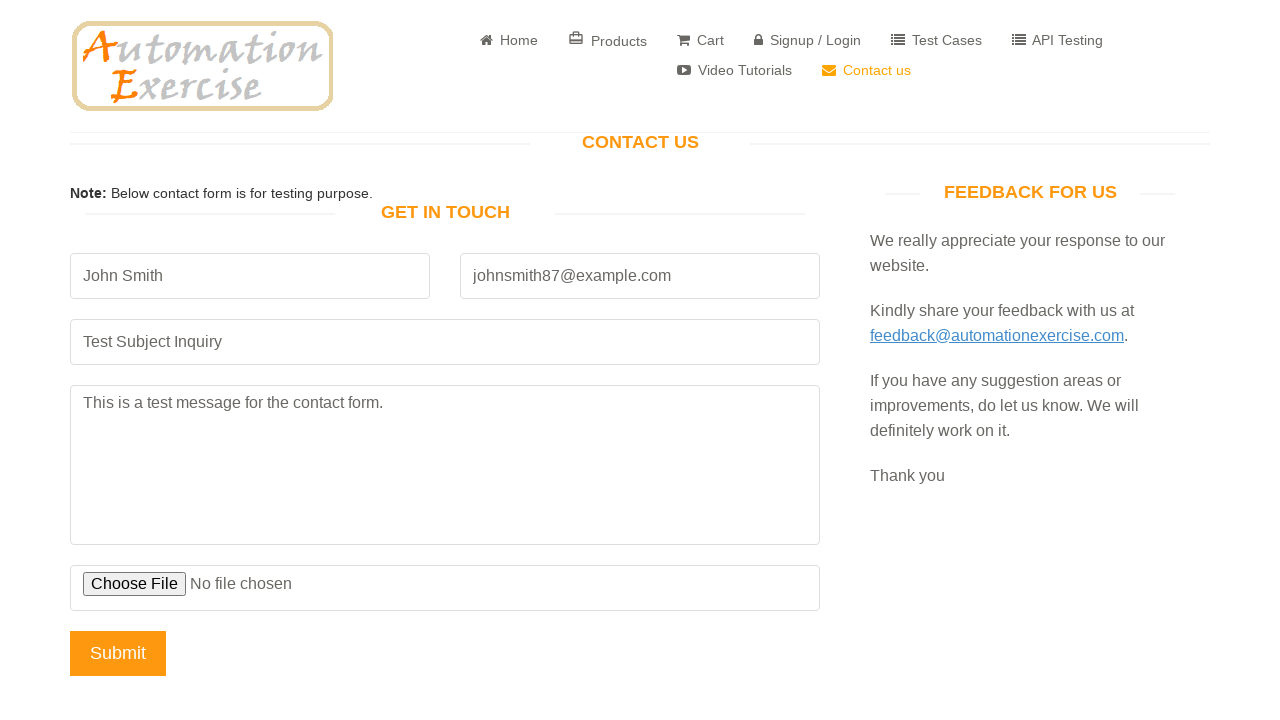

Clicked 'Submit' button again to trigger dialog at (118, 653) on input[name='submit']
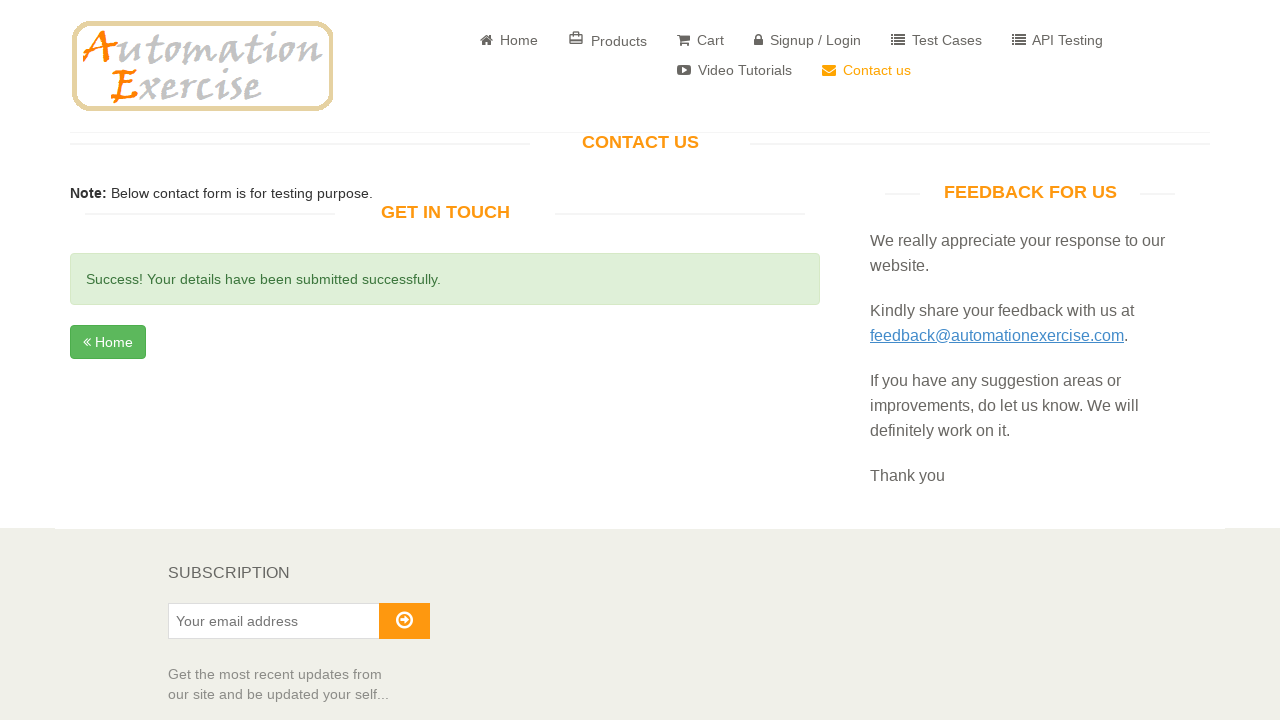

Verified success message 'Your details have been submitted successfully' is displayed
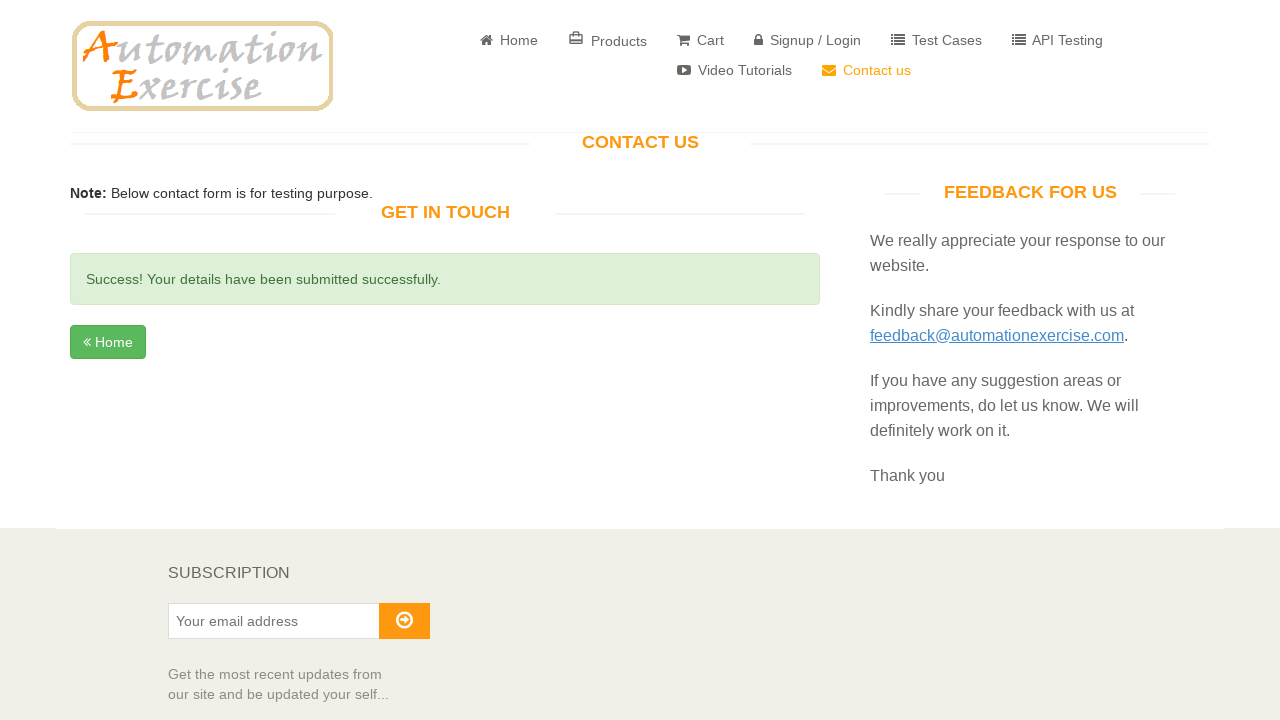

Clicked 'Home' button to return to home page at (509, 40) on a:has-text('Home')
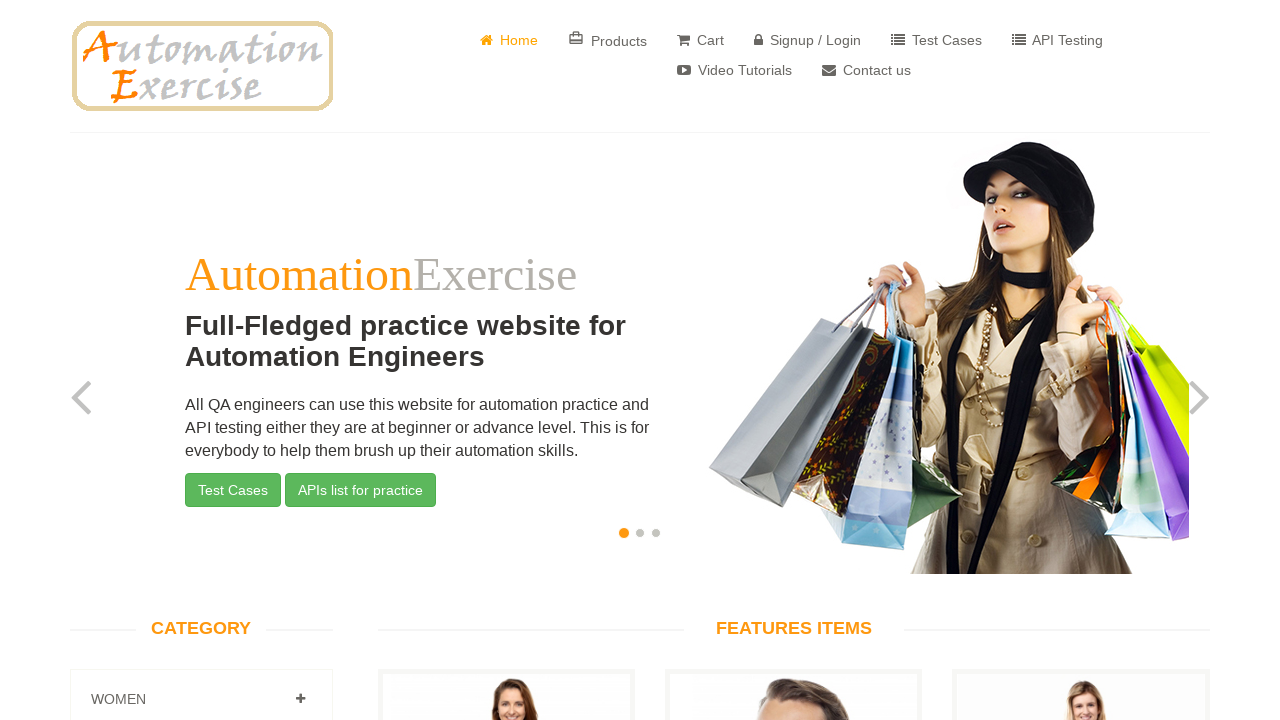

Verified returned to home page at https://www.automationexercise.com/
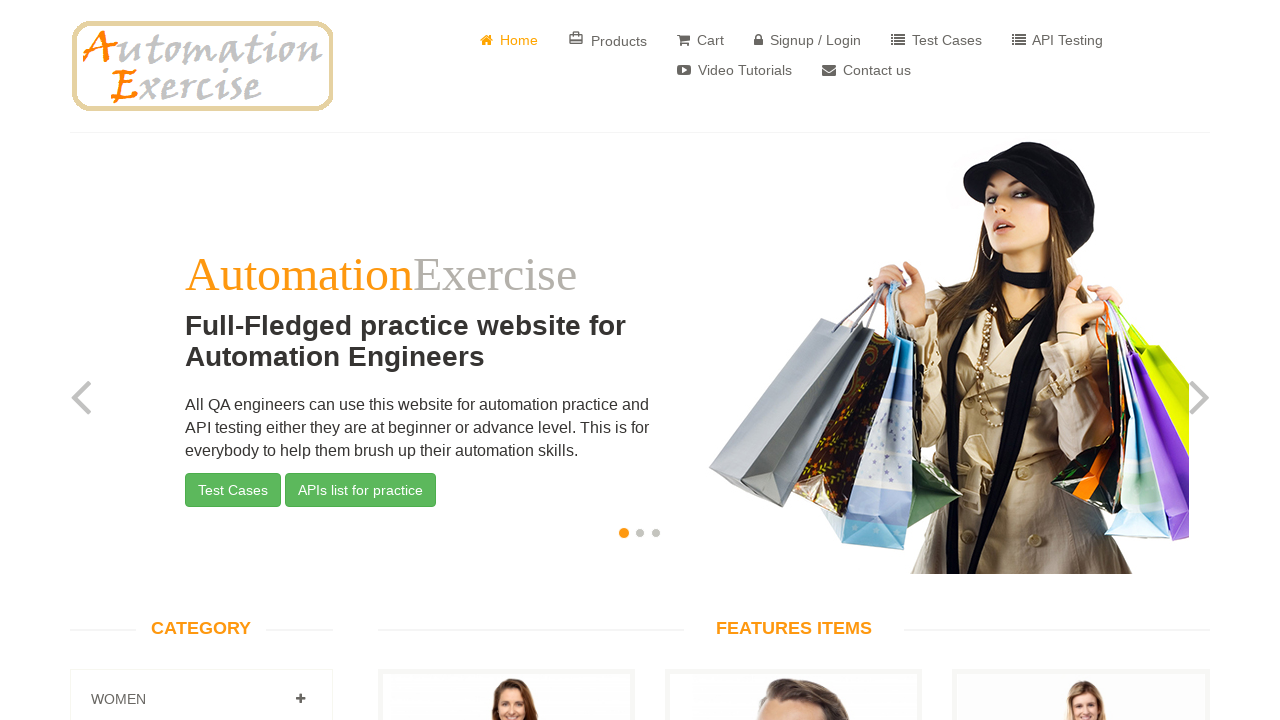

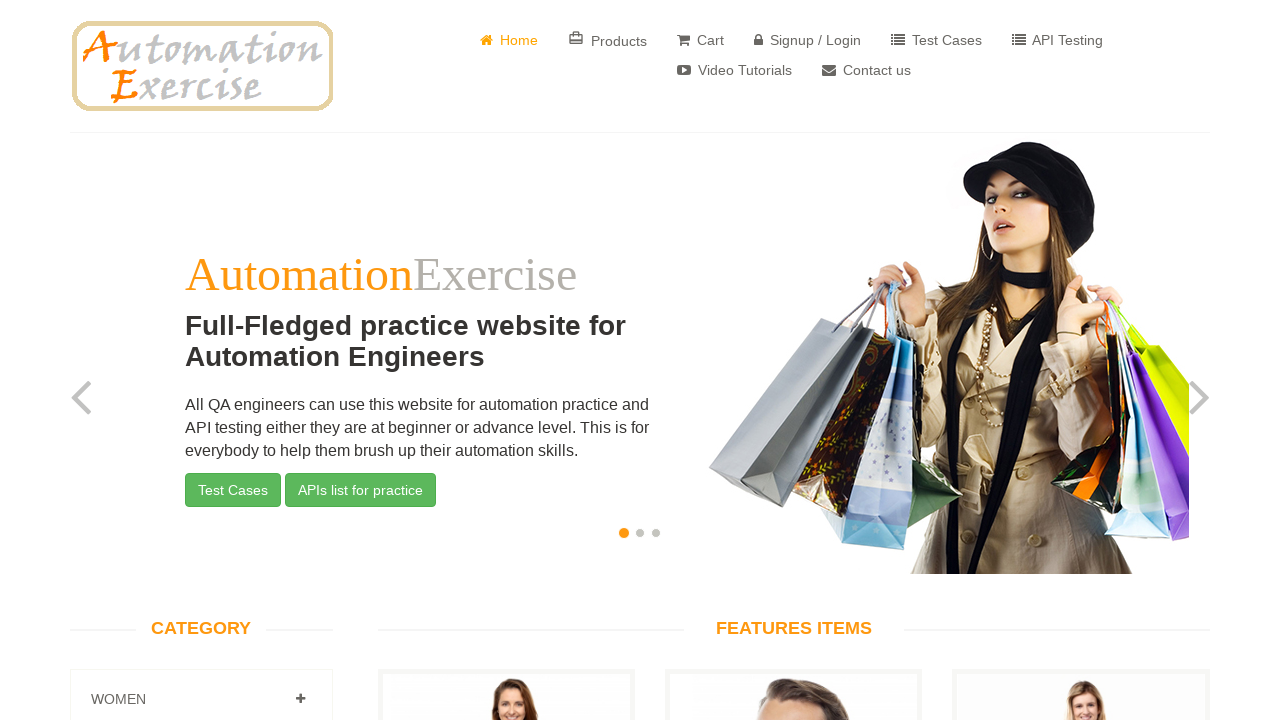